Tests that edits are saved when the edit field loses focus (blur event)

Starting URL: https://demo.playwright.dev/todomvc

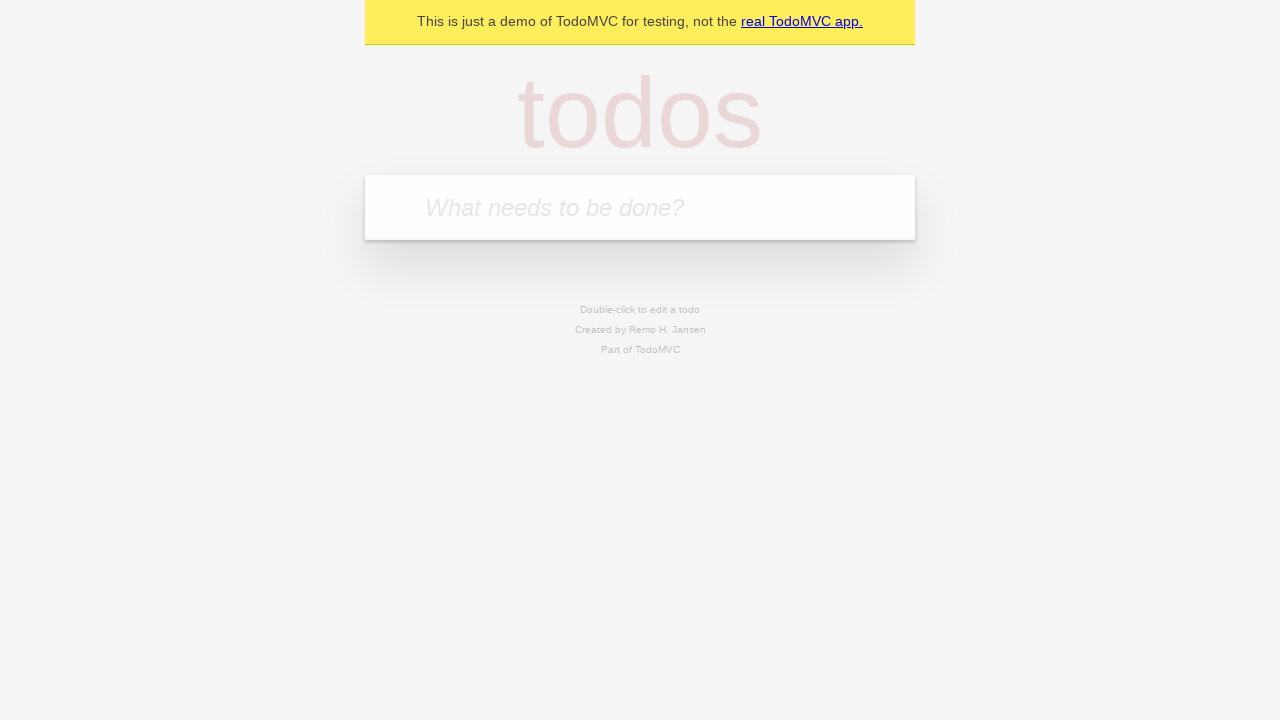

Filled first todo input with 'buy some cheese' on .new-todo
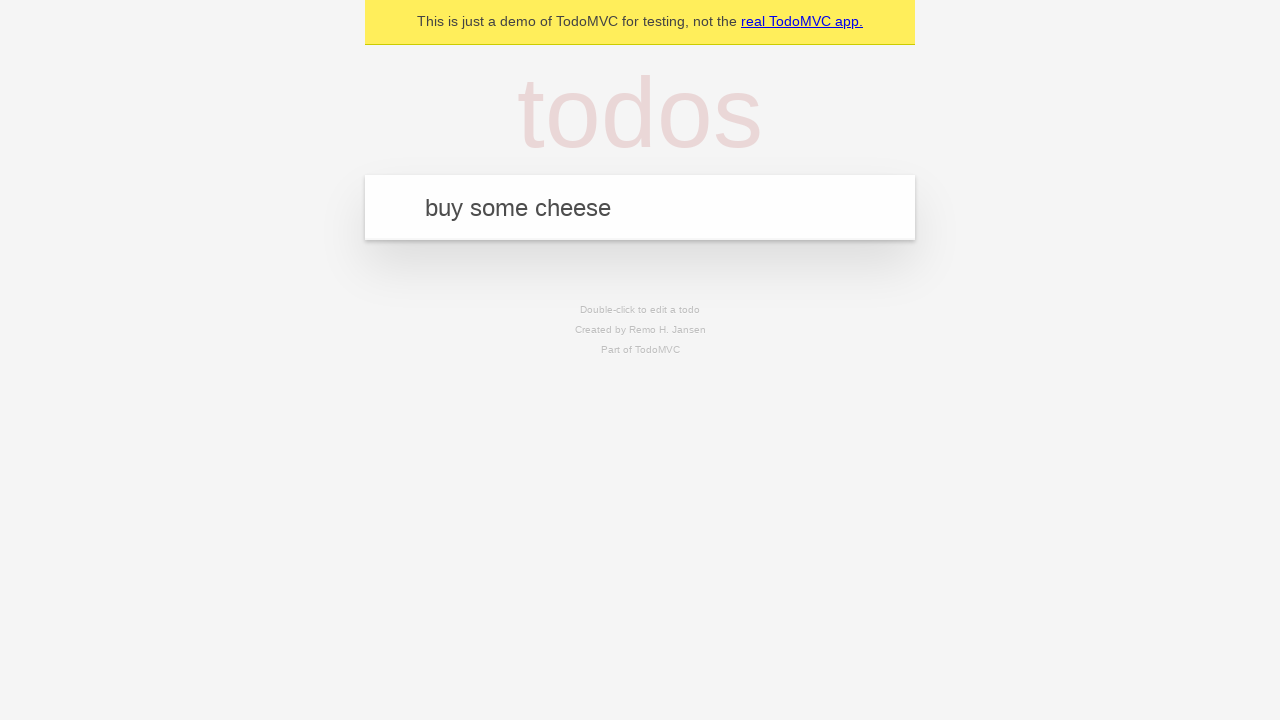

Pressed Enter to create first todo on .new-todo
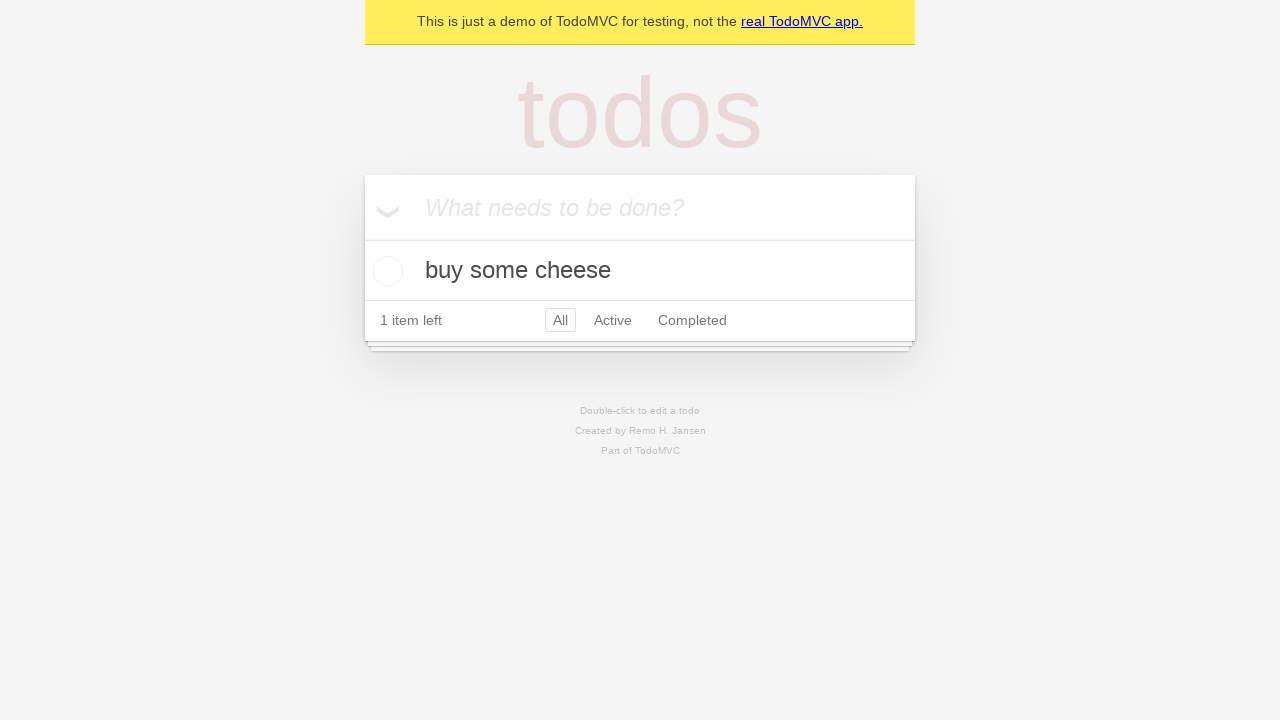

Filled second todo input with 'feed the cat' on .new-todo
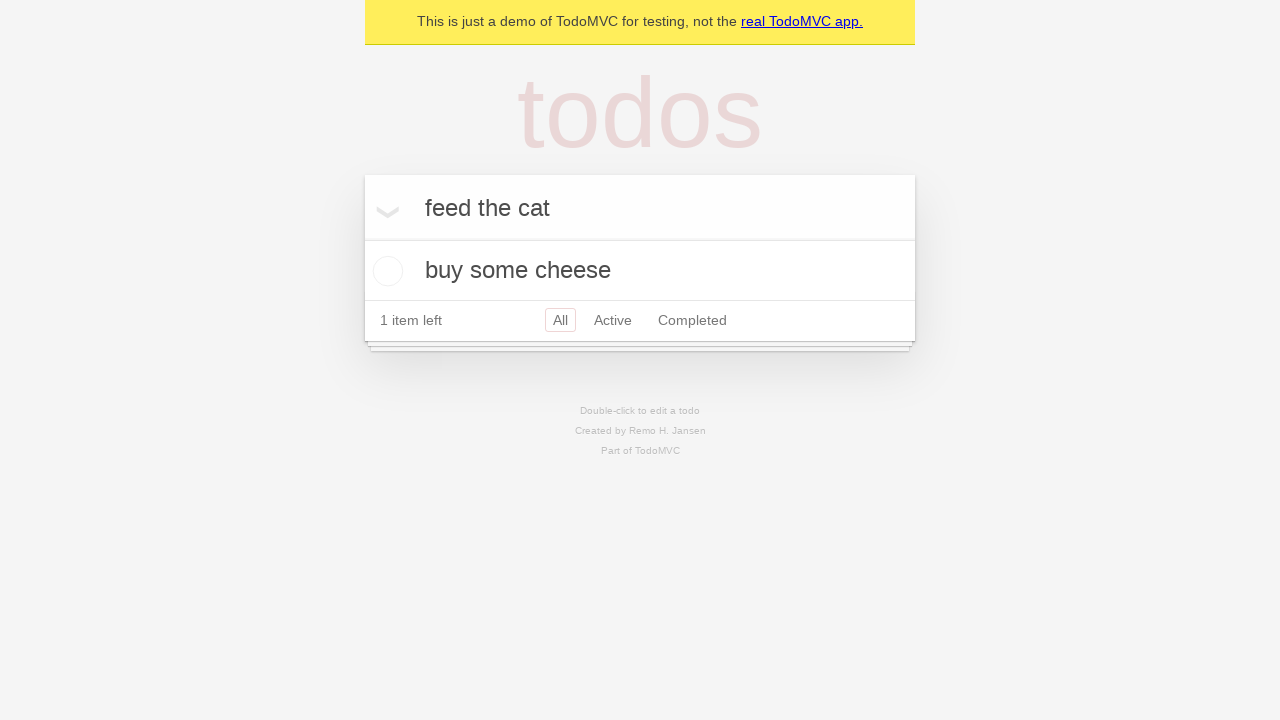

Pressed Enter to create second todo on .new-todo
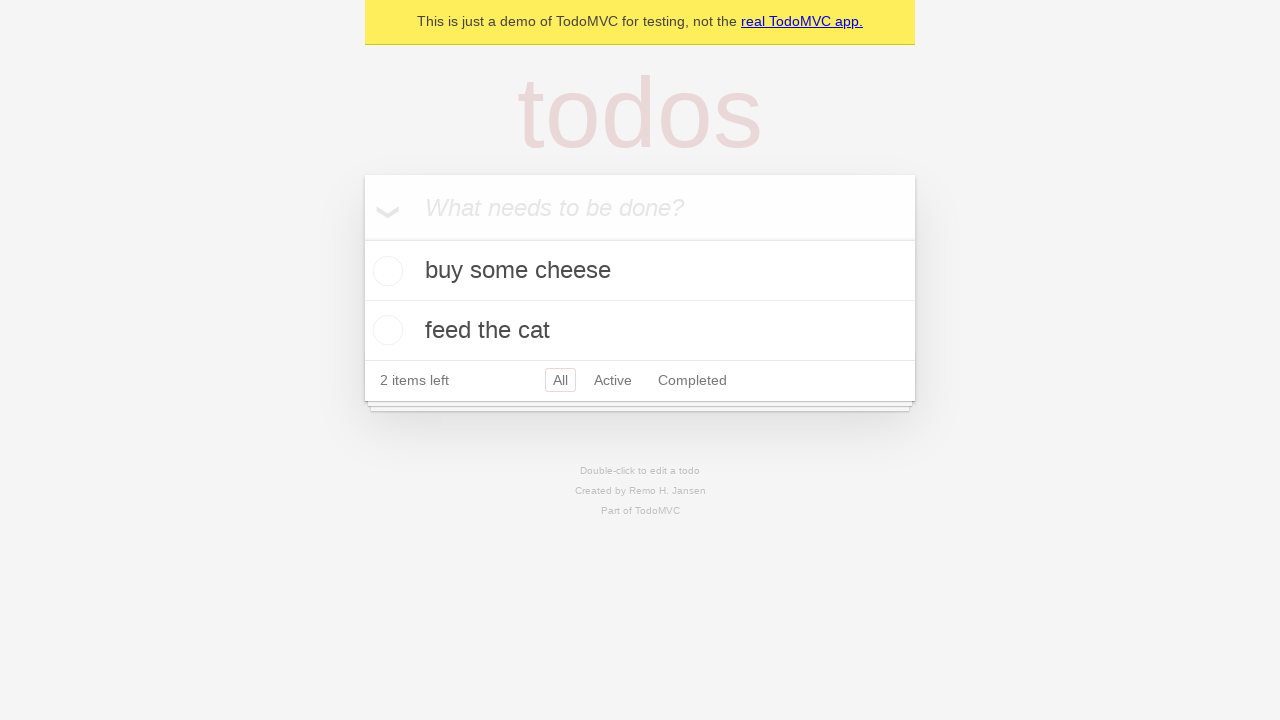

Filled third todo input with 'book a doctors appointment' on .new-todo
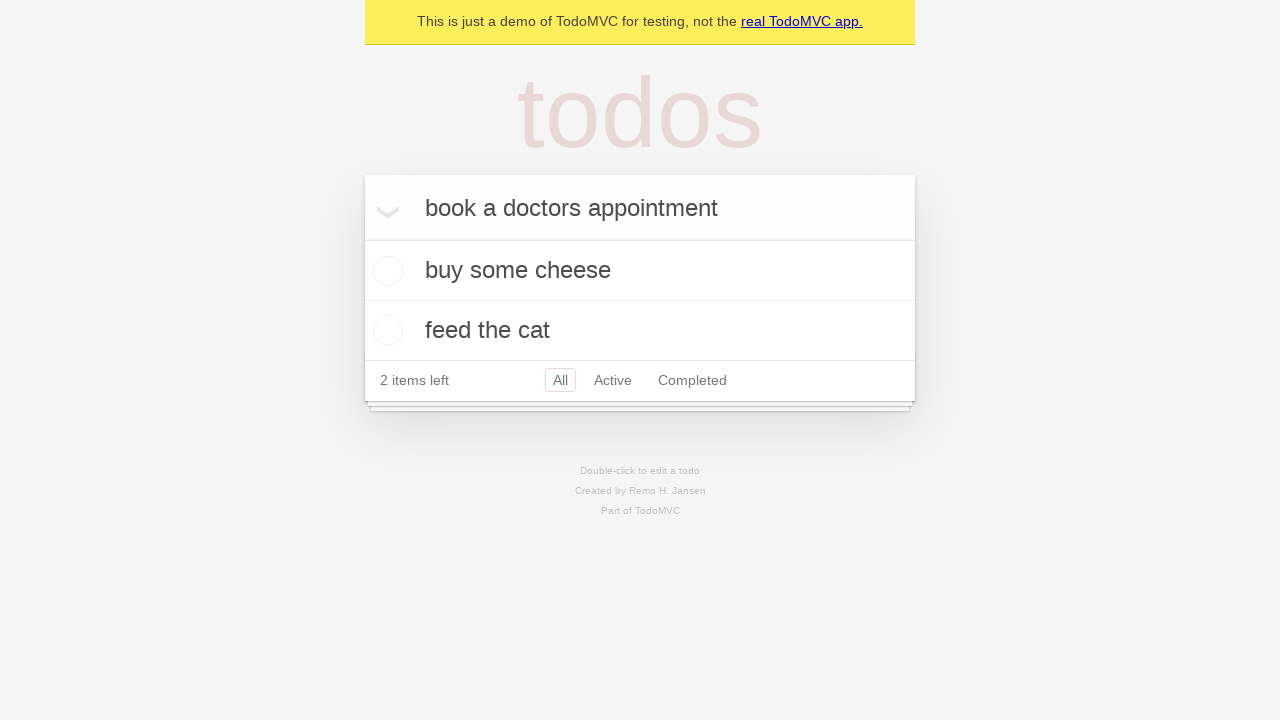

Pressed Enter to create third todo on .new-todo
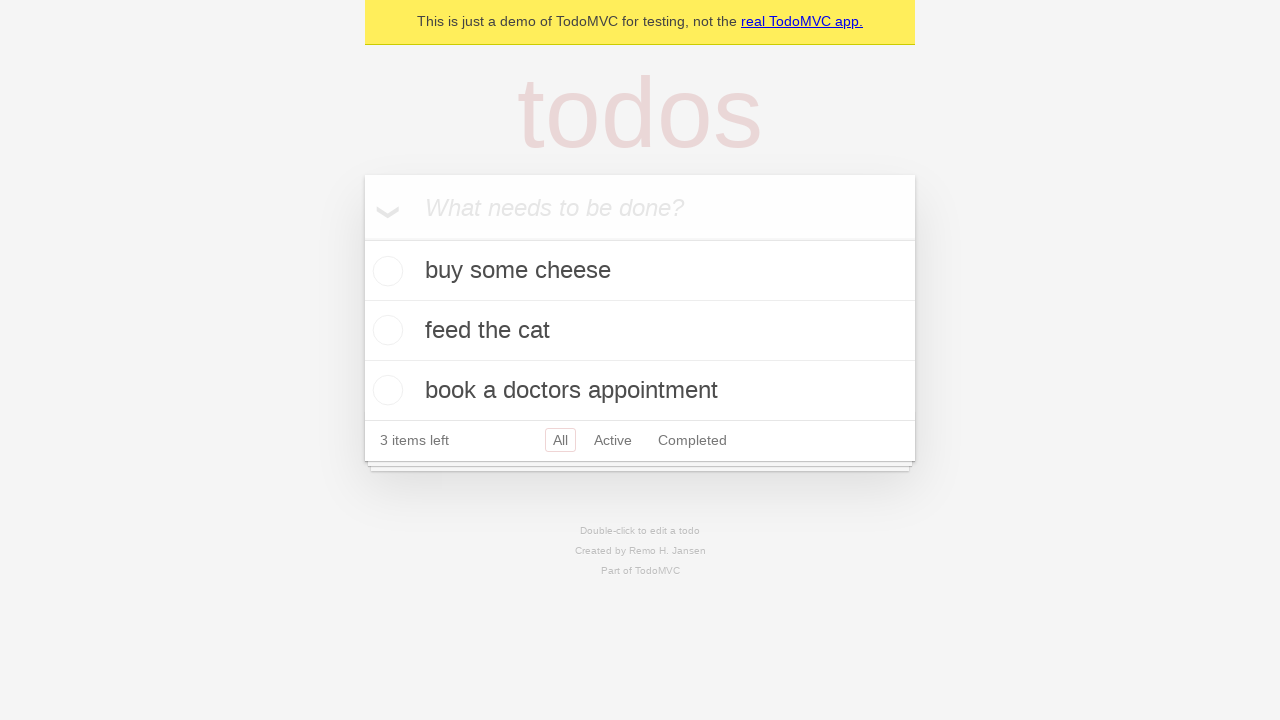

Double-clicked second todo to enter edit mode at (640, 331) on .todo-list li >> nth=1
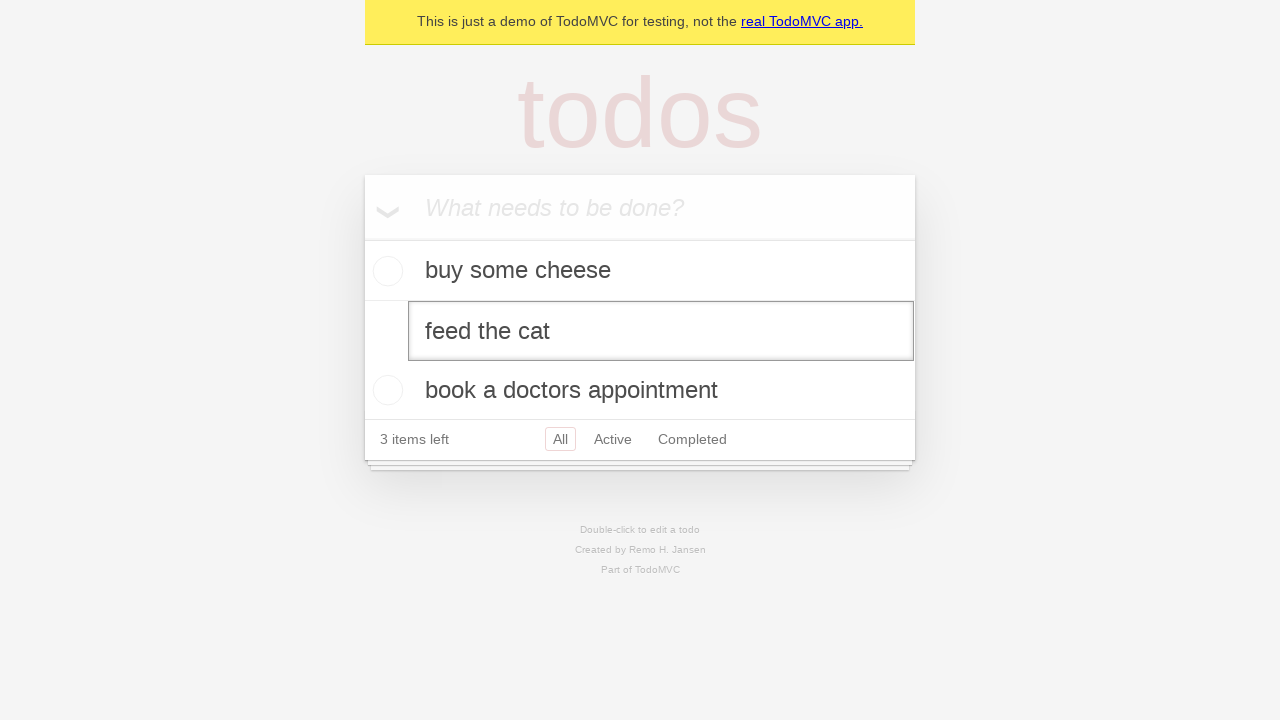

Filled edit field with 'buy some sausages' on .todo-list li >> nth=1 >> .edit
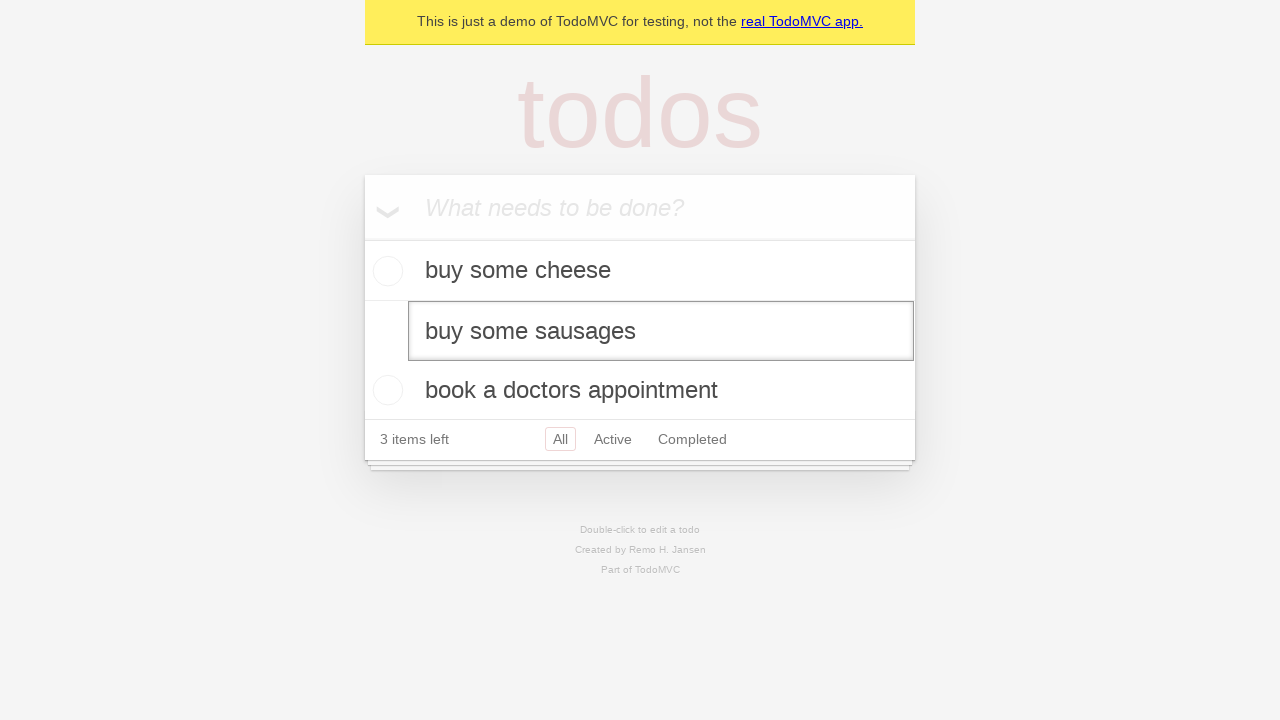

Triggered blur event to save edit
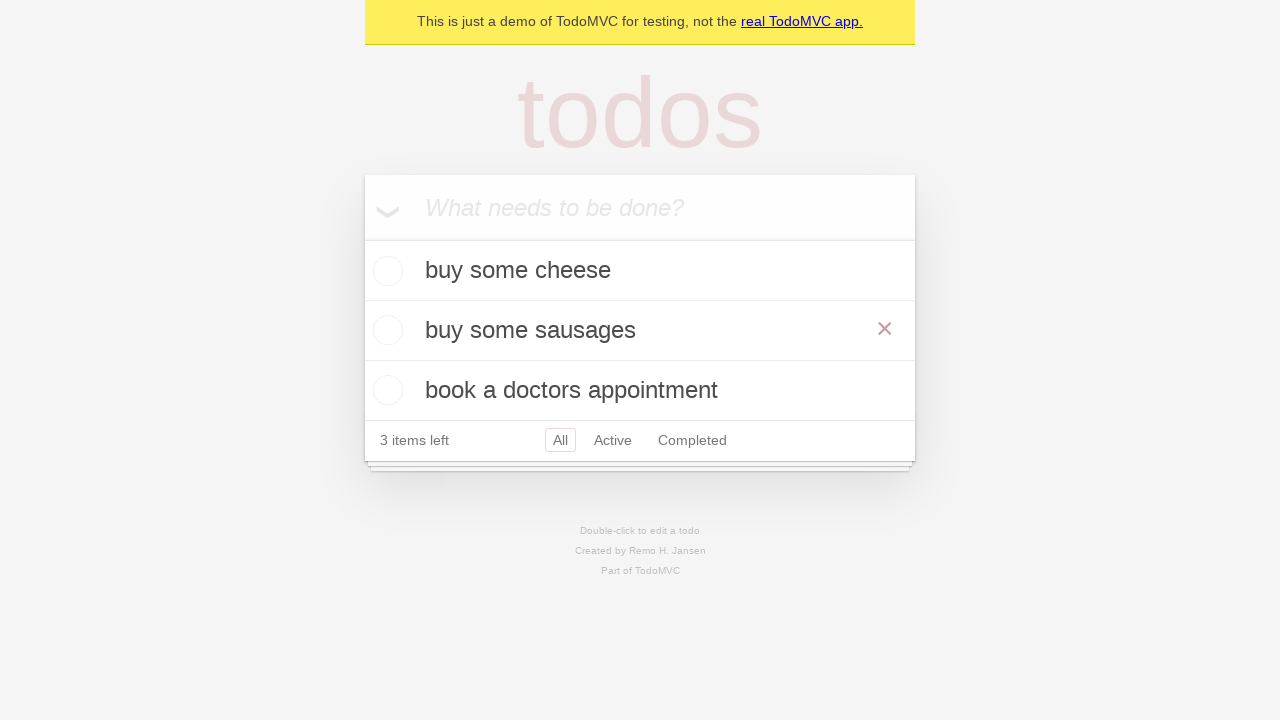

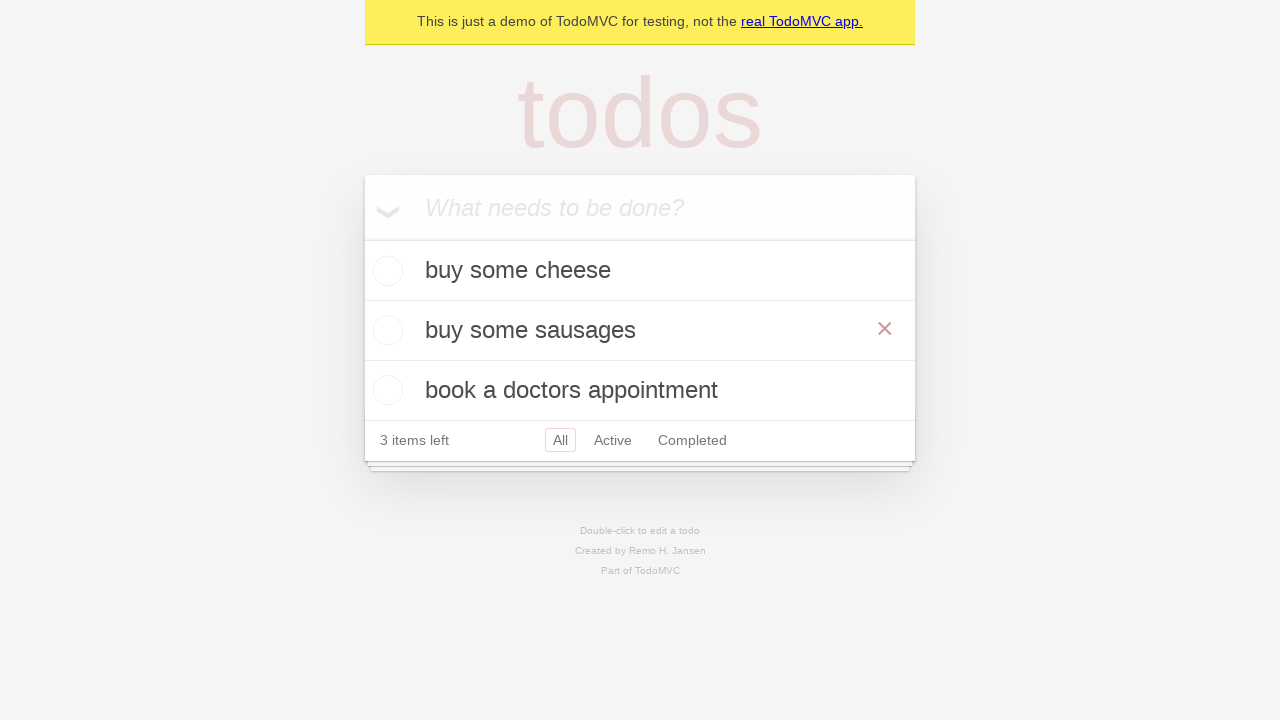